Tests drag and drop functionality by dragging column A to column B and verifying the elements have swapped positions

Starting URL: https://the-internet.herokuapp.com/drag_and_drop

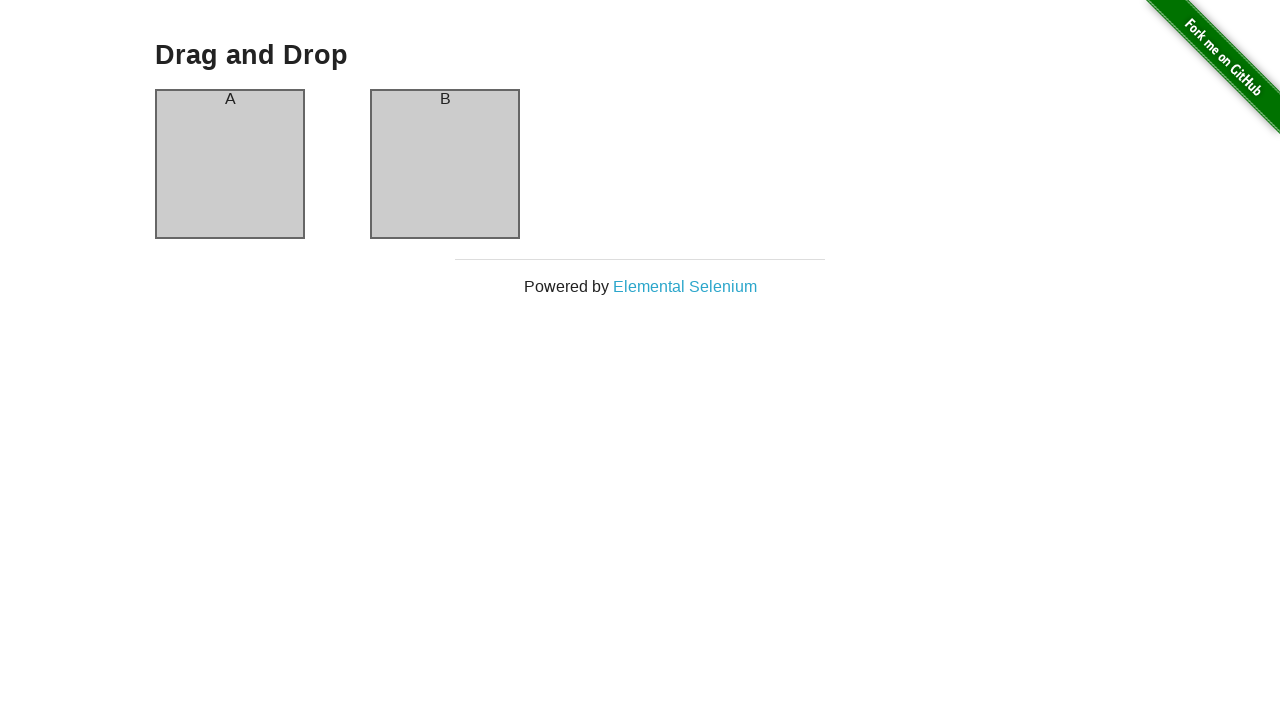

Located source element (column A)
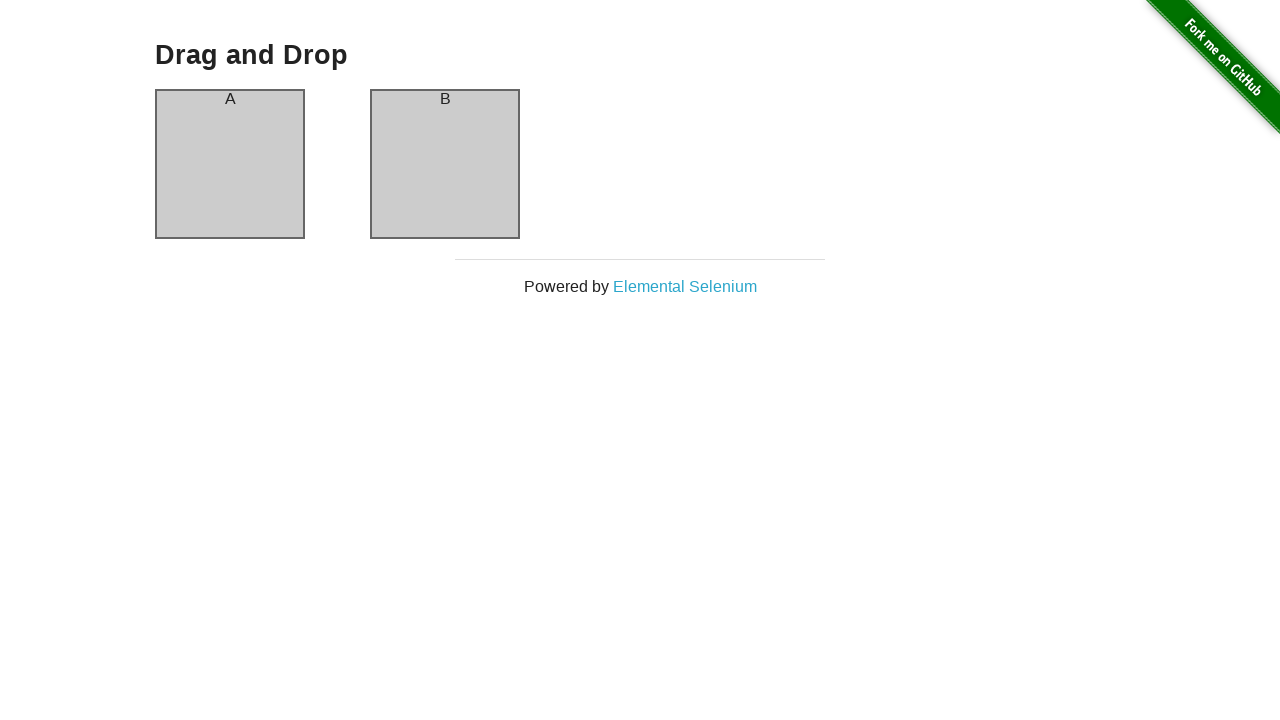

Located target element (column B)
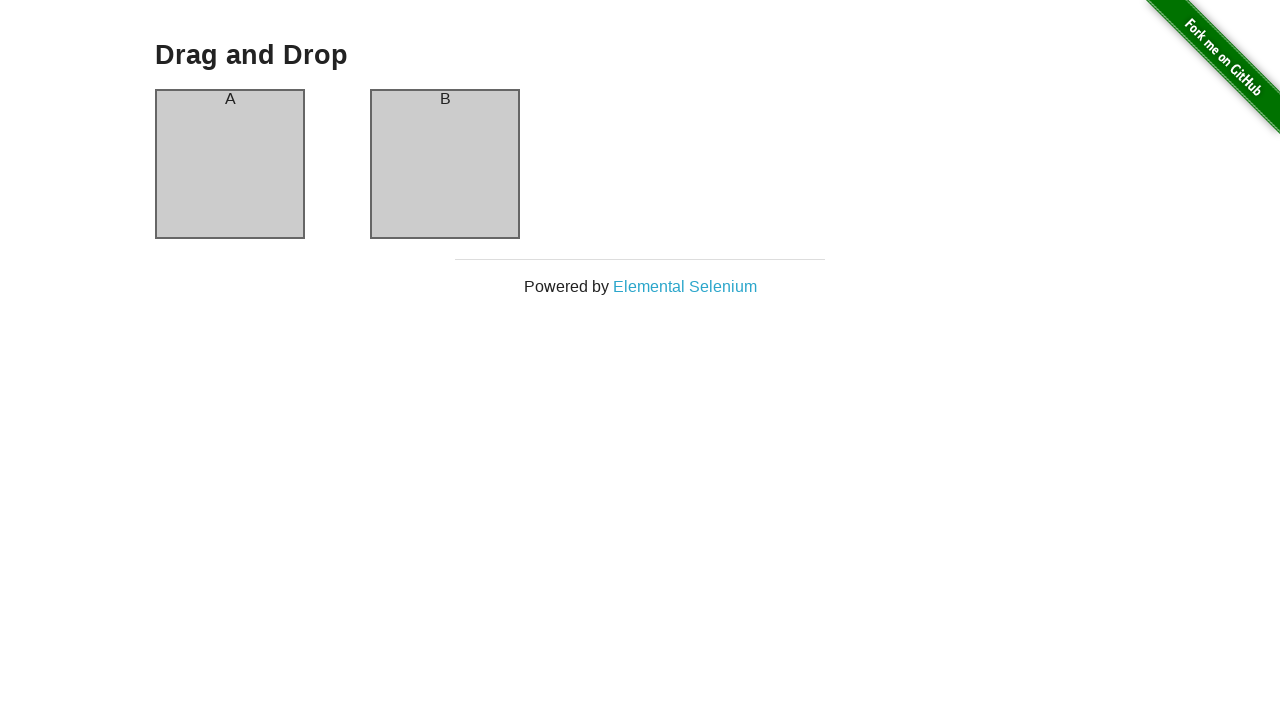

Dragged column A to column B at (445, 164)
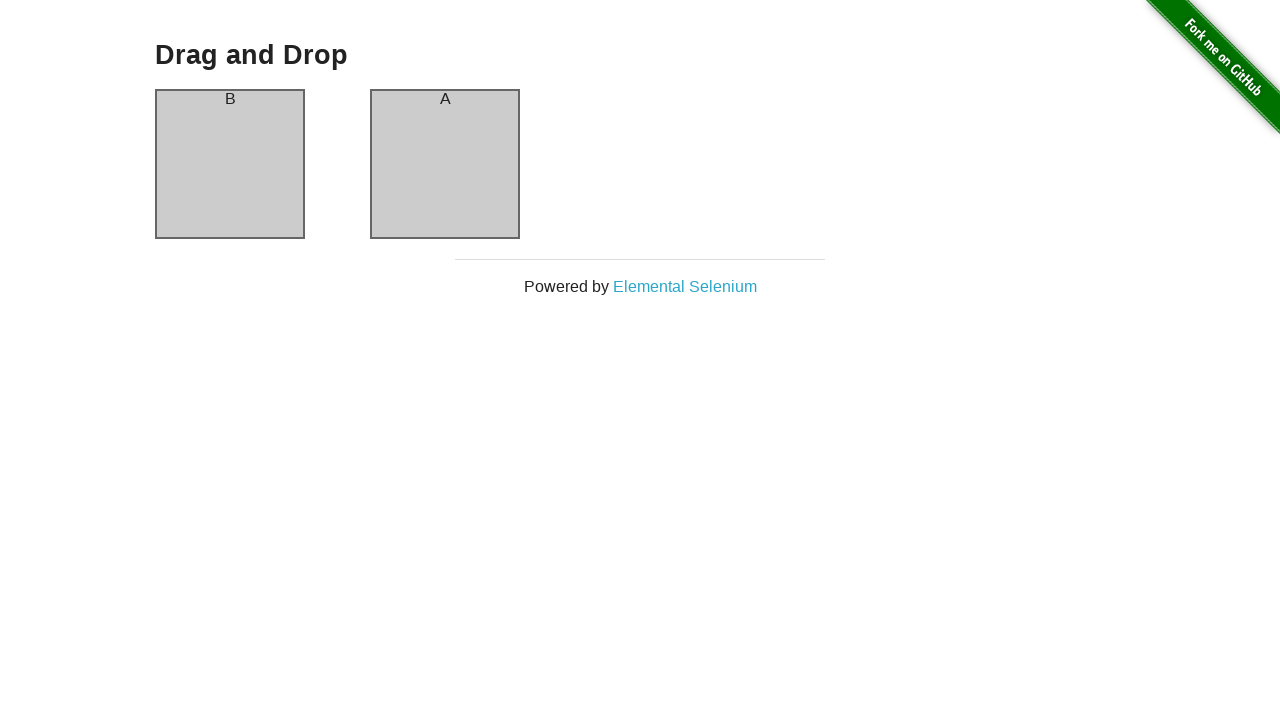

Column A element is visible after drag and drop
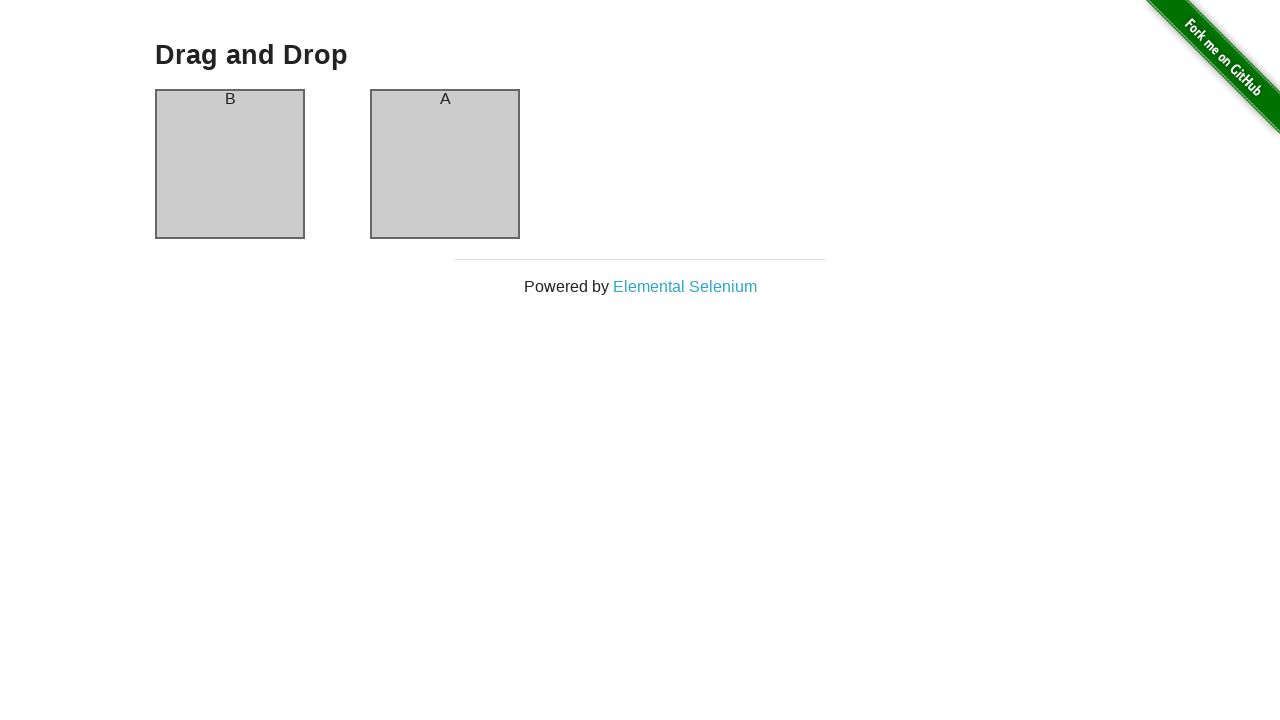

Verified that column A now contains 'B' text
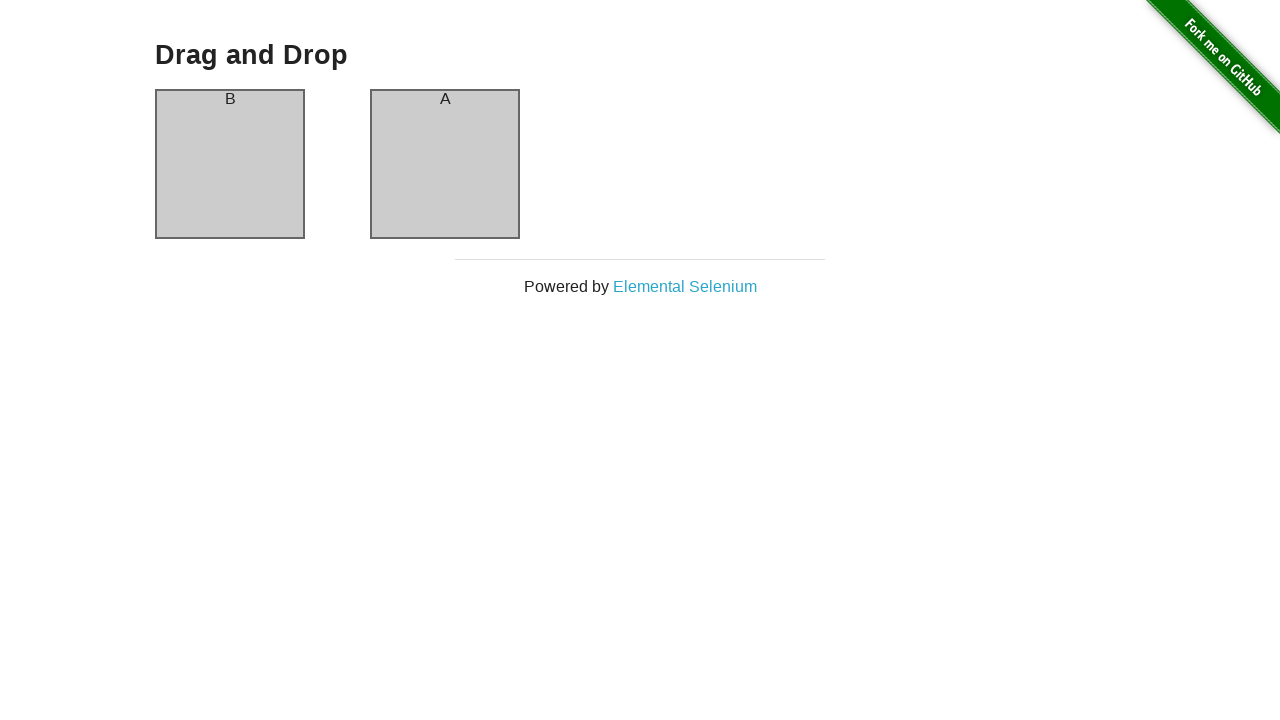

Verified that column B now contains 'A' text - columns successfully swapped
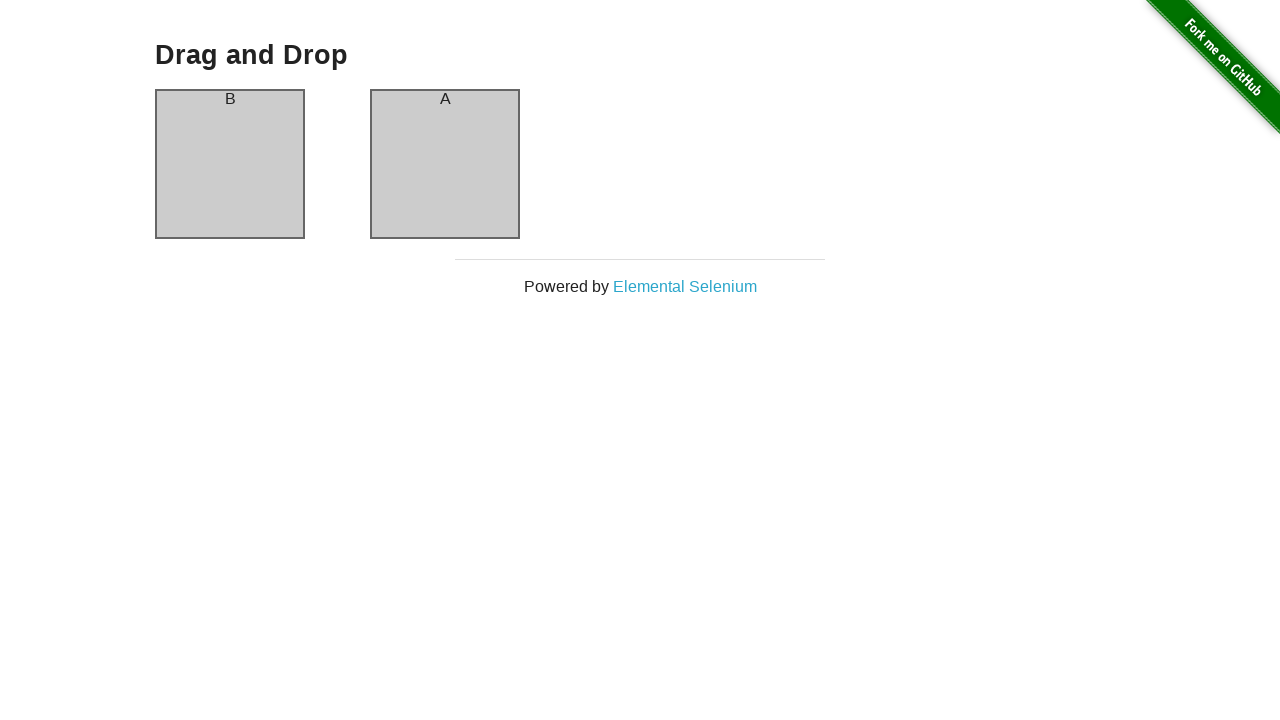

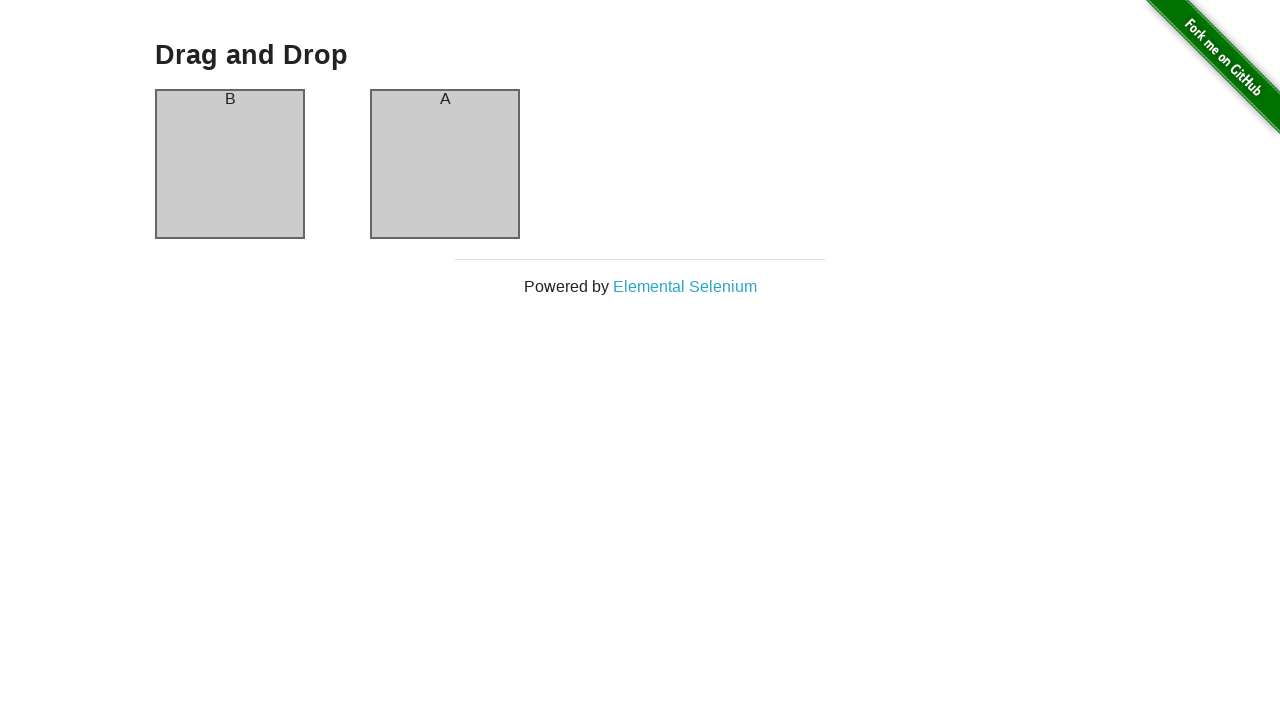